Opens the nopCommerce demo website homepage

Starting URL: https://demo.nopcommerce.com/

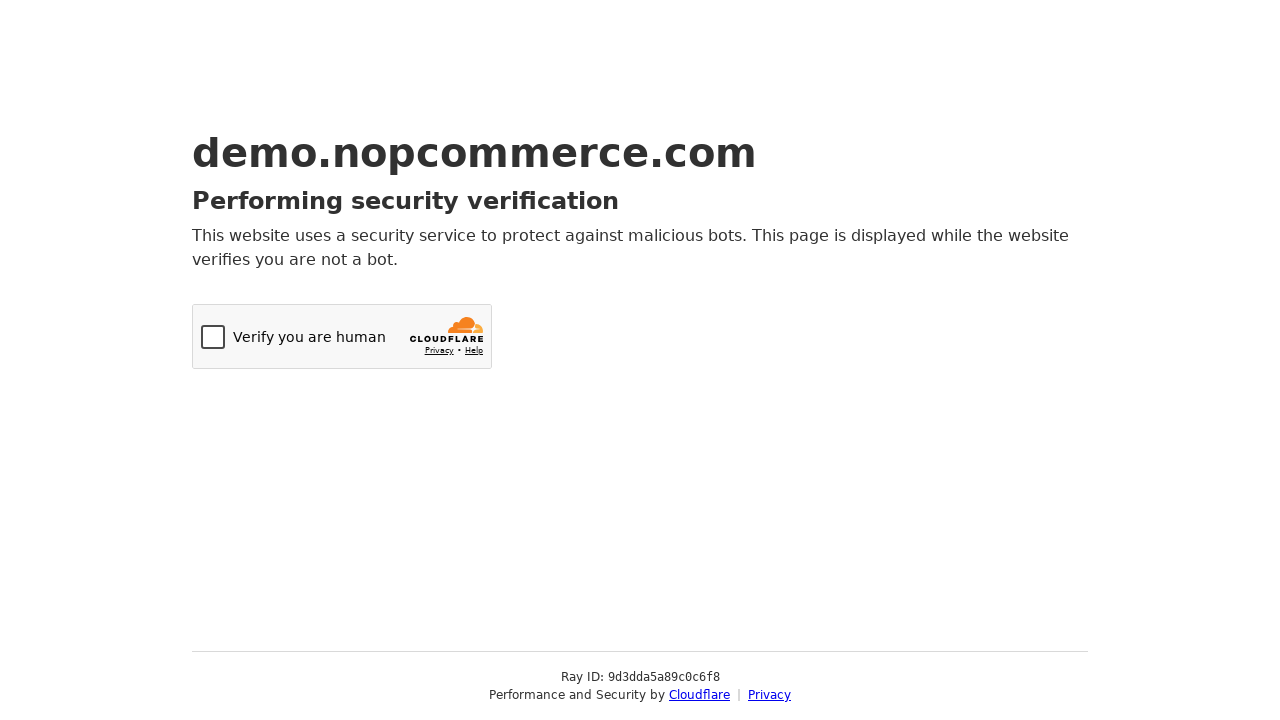

Navigated to nopCommerce demo website homepage
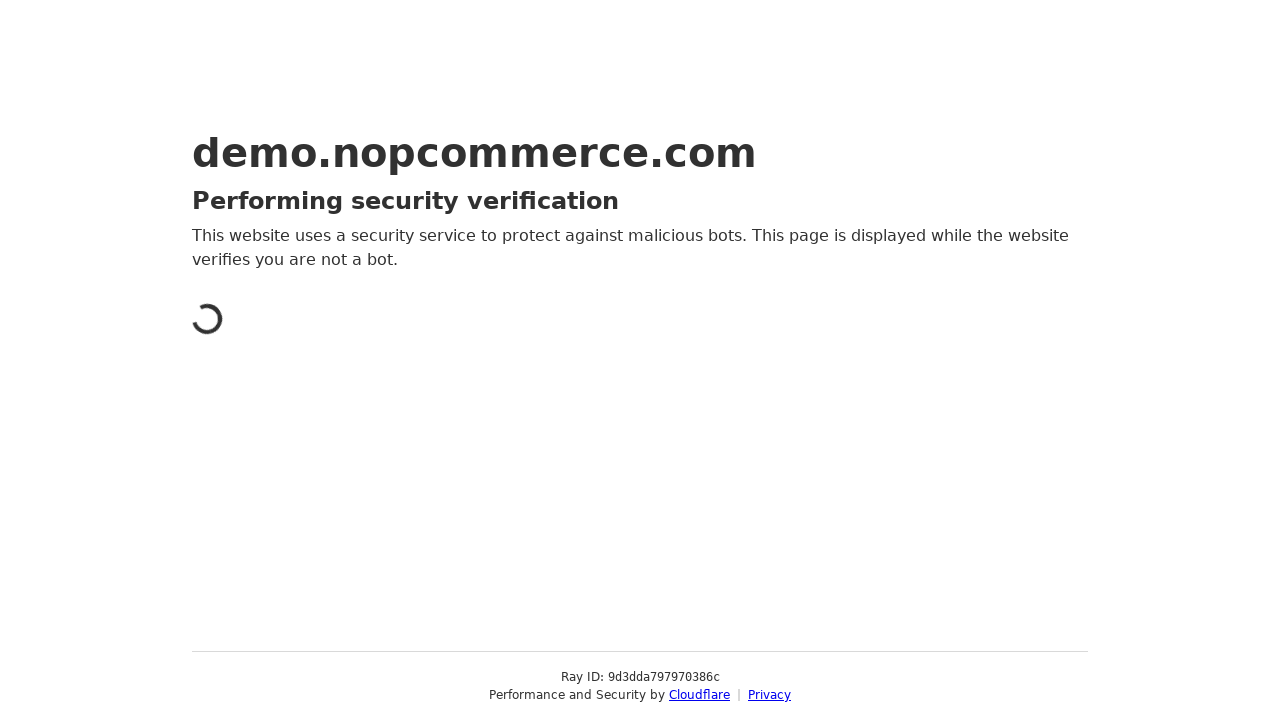

Waited for homepage to fully load
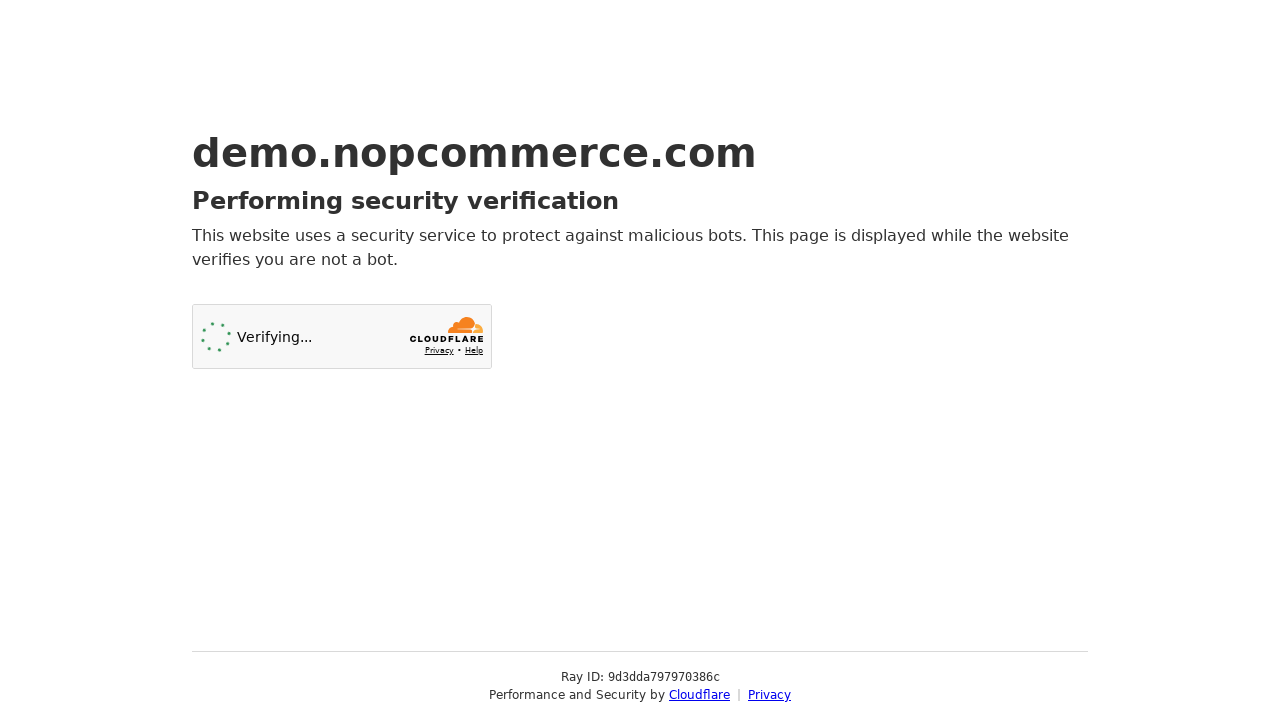

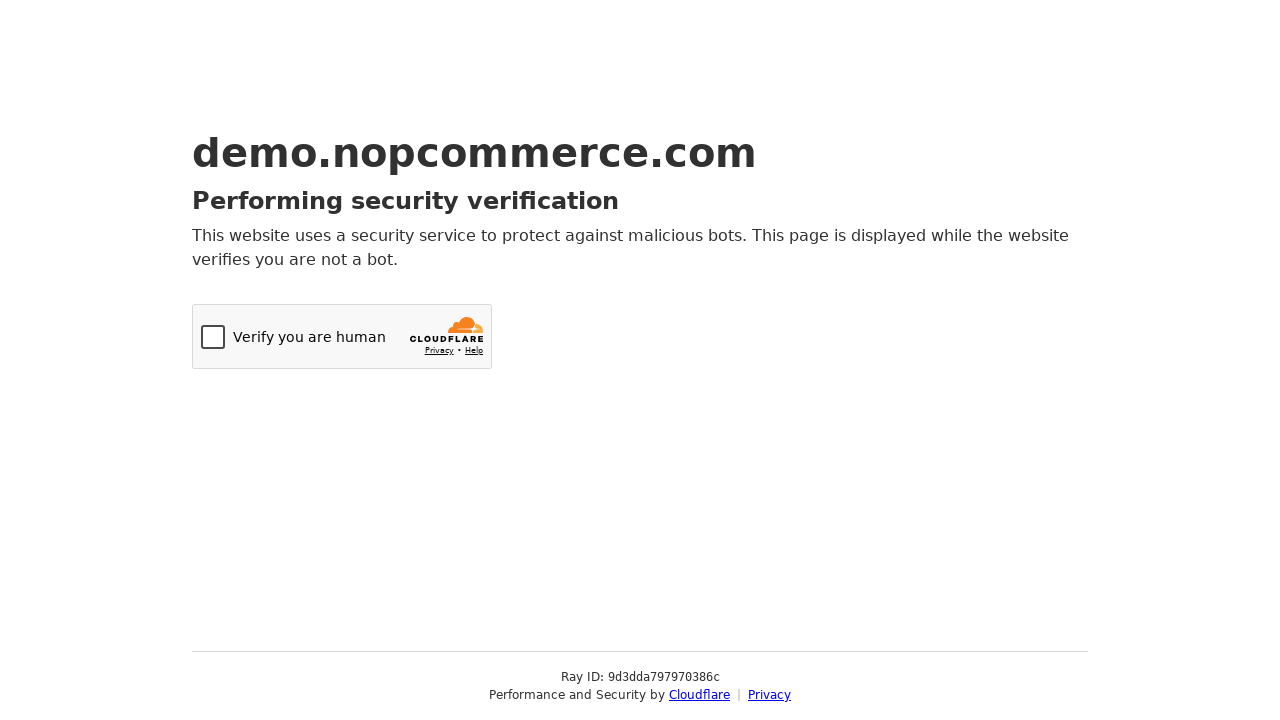